Navigates to wisequarter.com and verifies the page loaded successfully by checking the current URL

Starting URL: https://wisequarter.com/

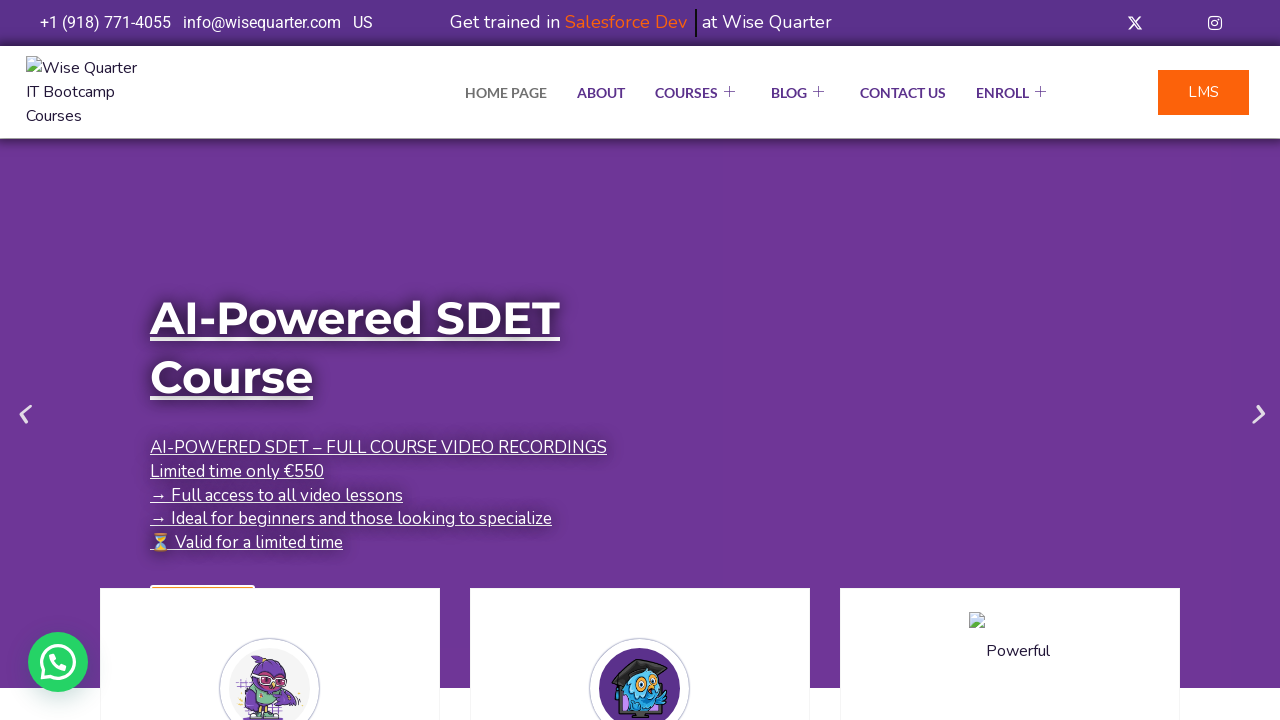

Navigated to https://wisequarter.com/
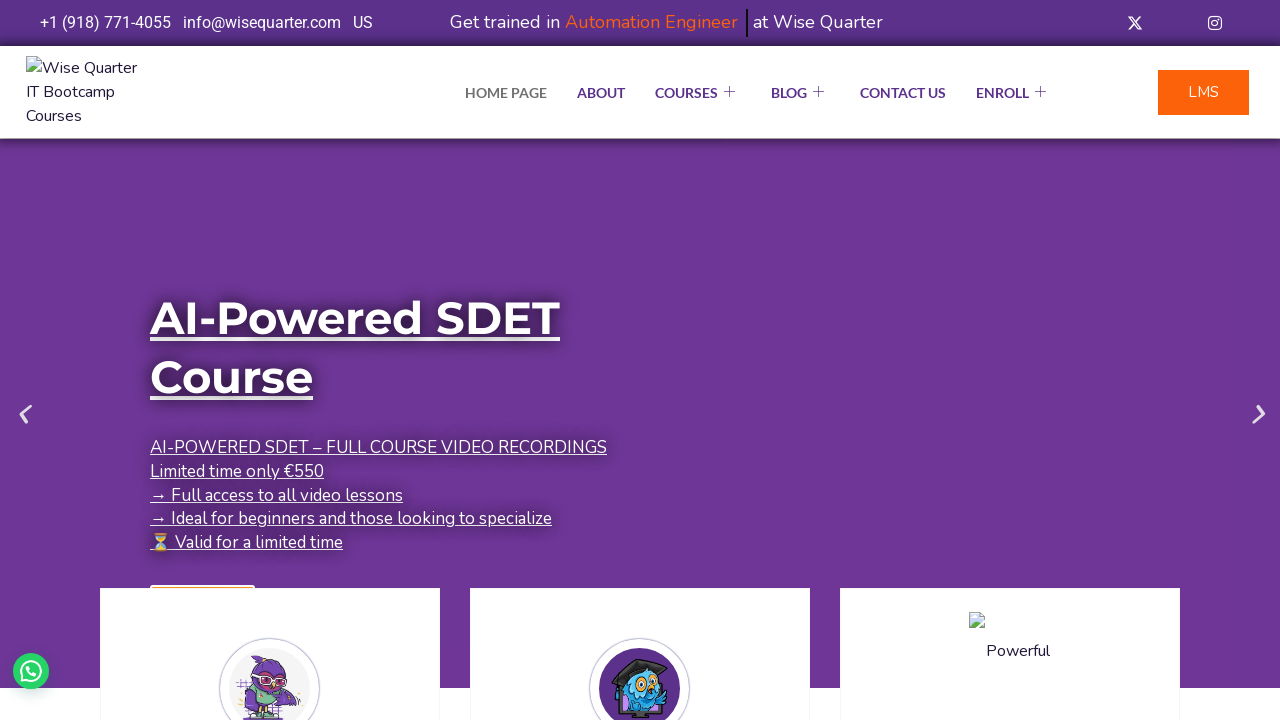

Verified page URL is https://wisequarter.com/
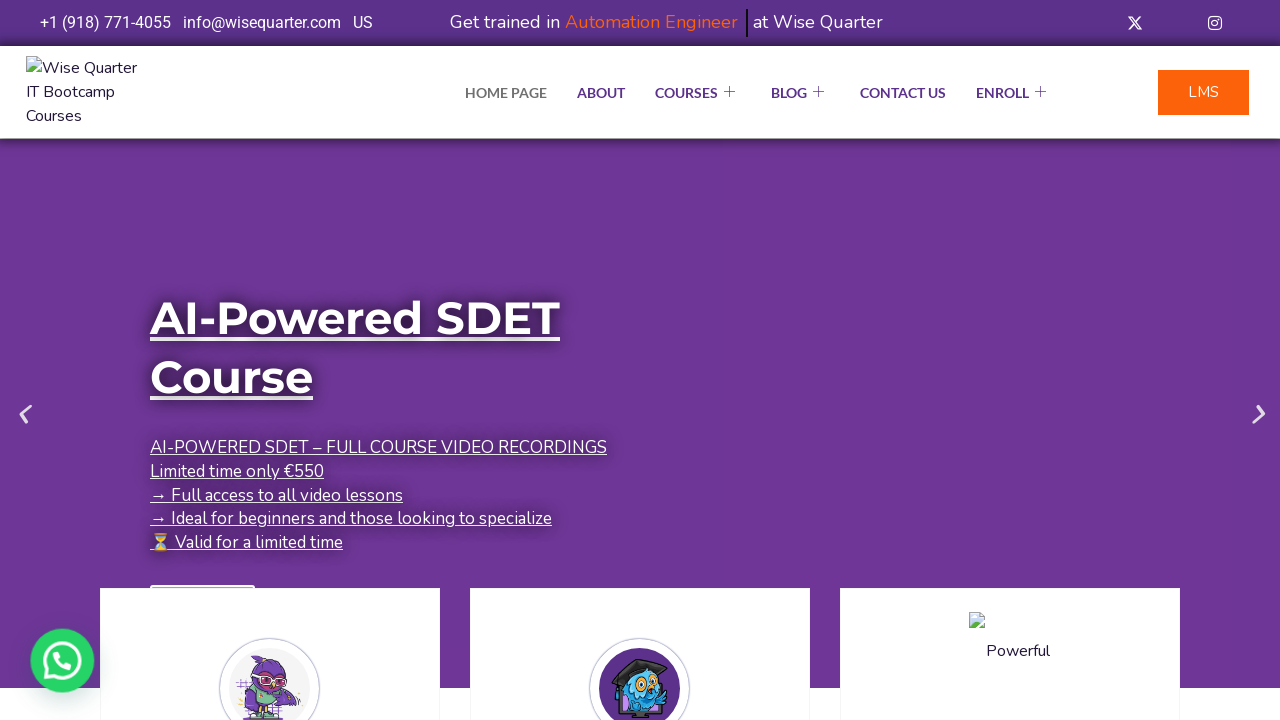

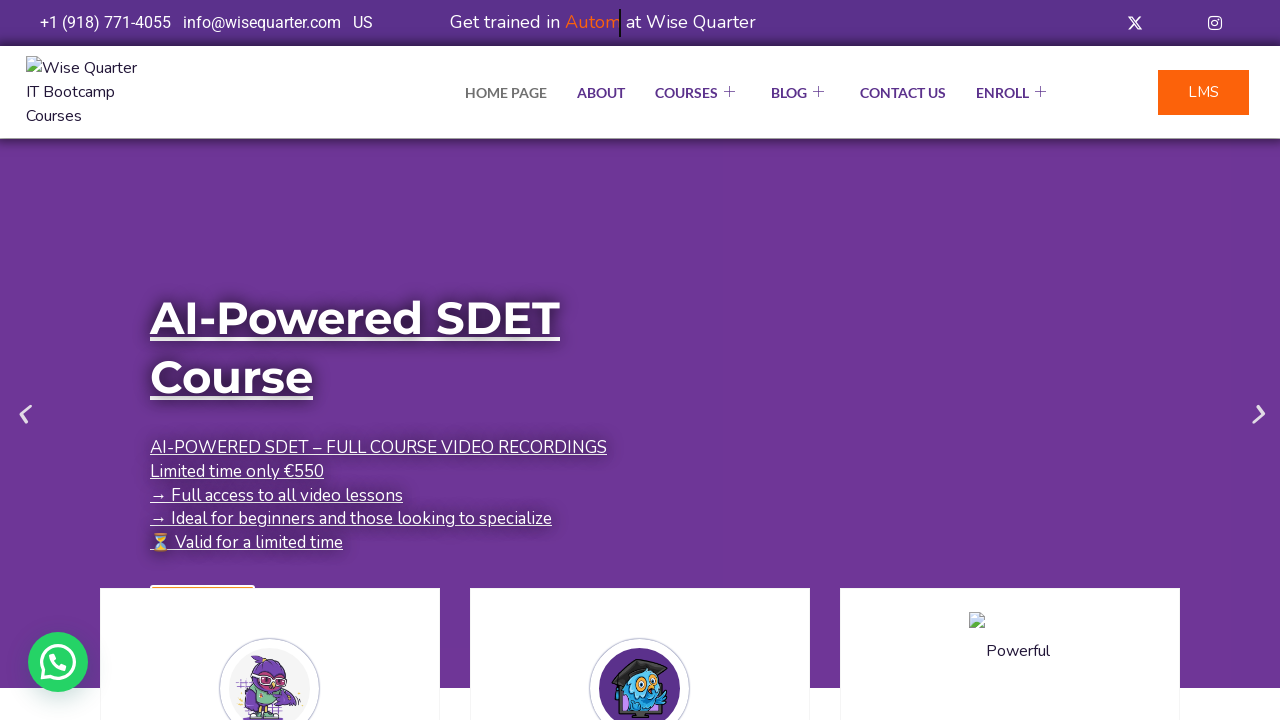